Tests double-click action on a DOM element to reveal a hidden input

Starting URL: https://example.cypress.io/commands/actions

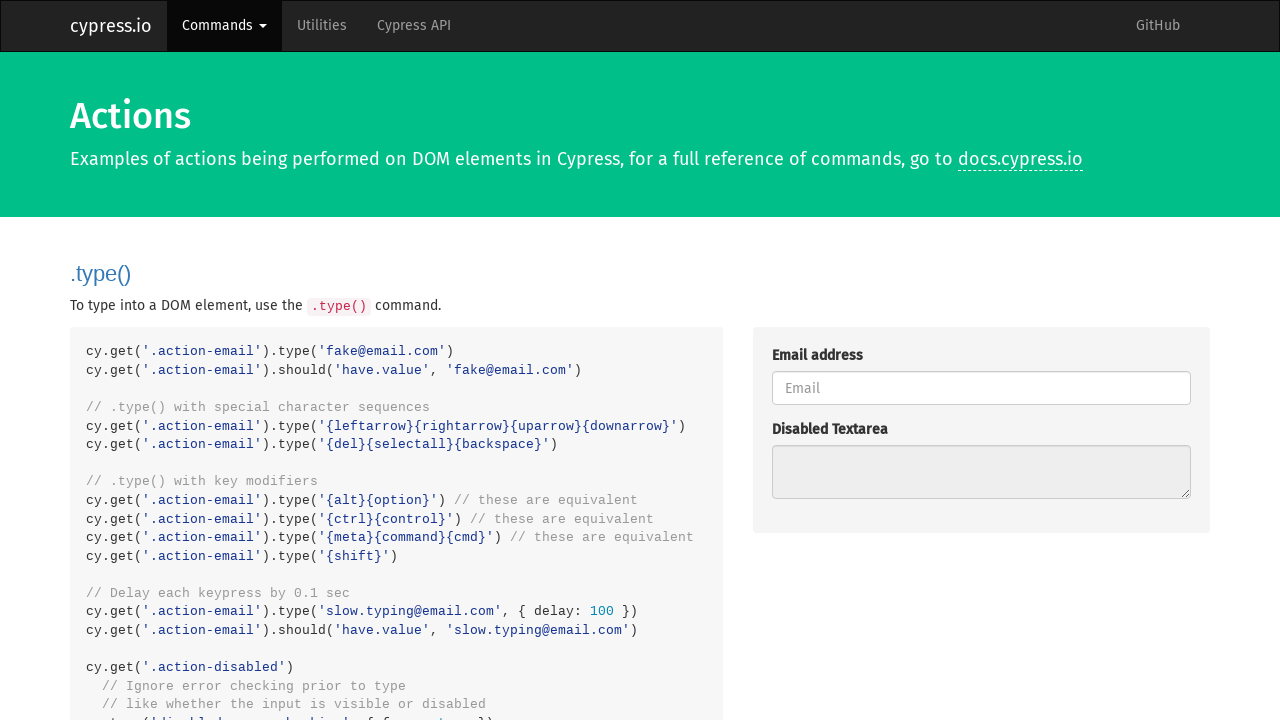

Double-clicked on .action-div element to trigger hidden input reveal at (981, 360) on .action-div
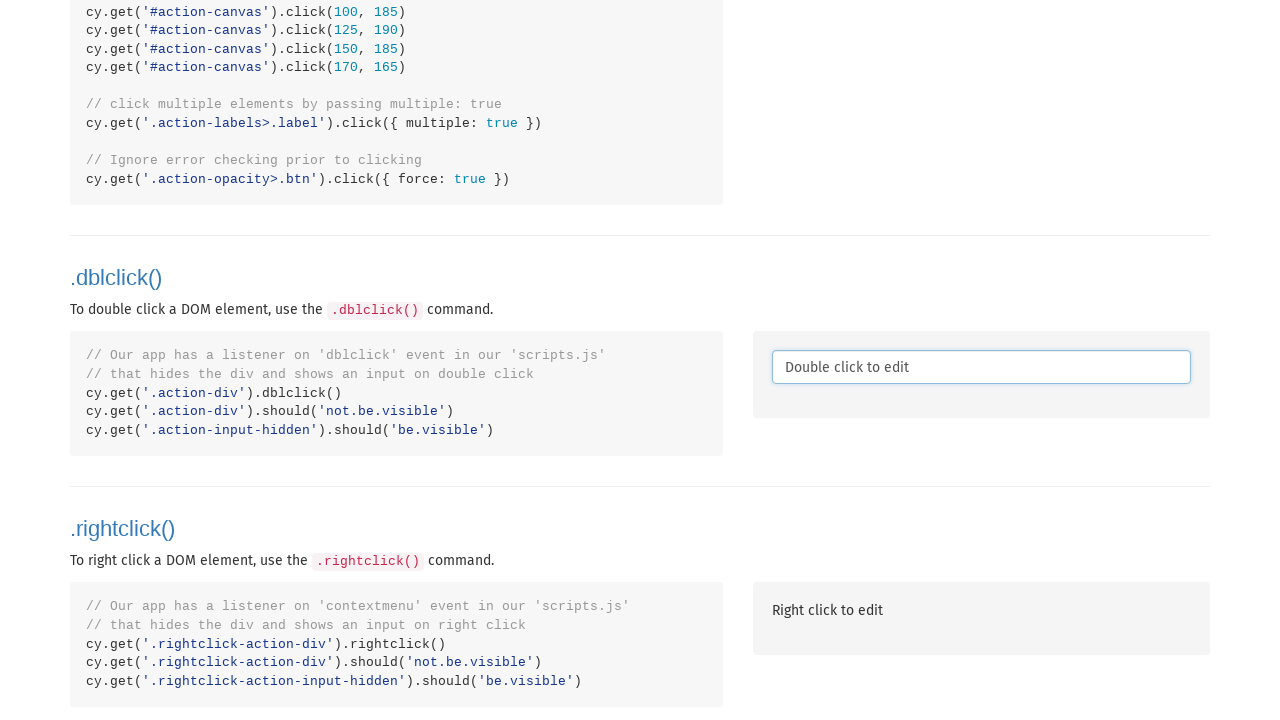

Hidden input element became visible after double-click
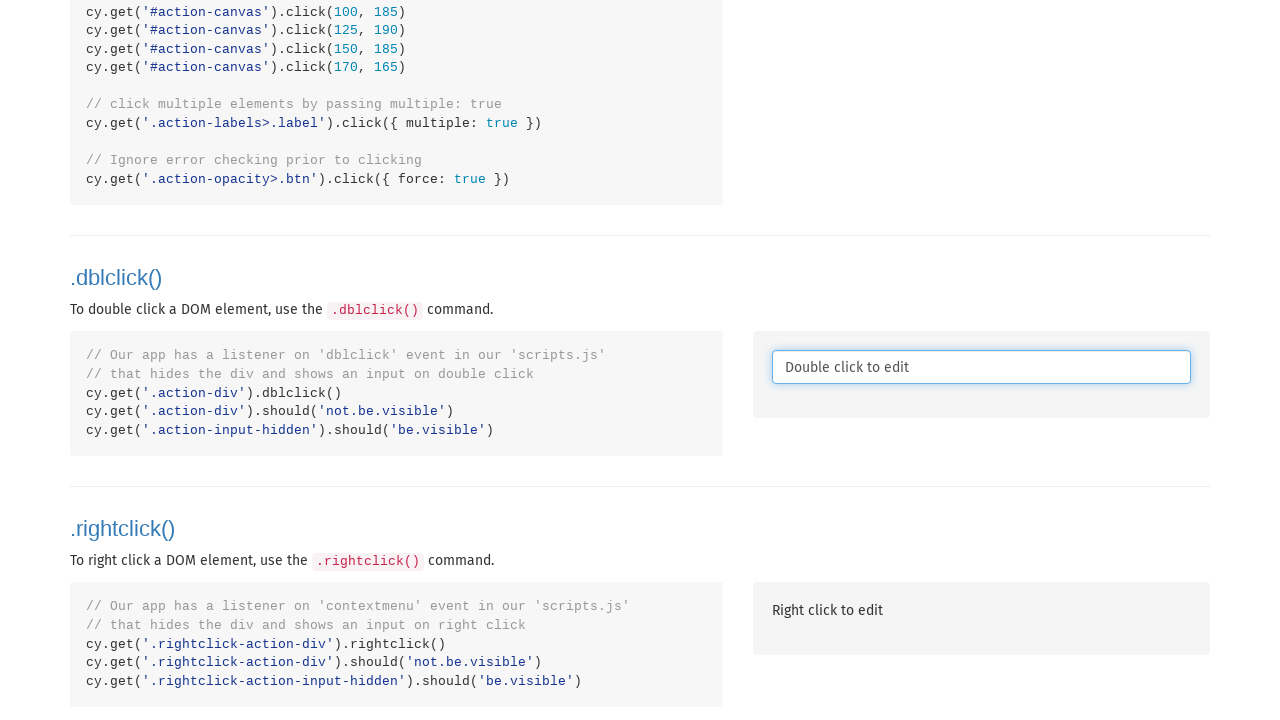

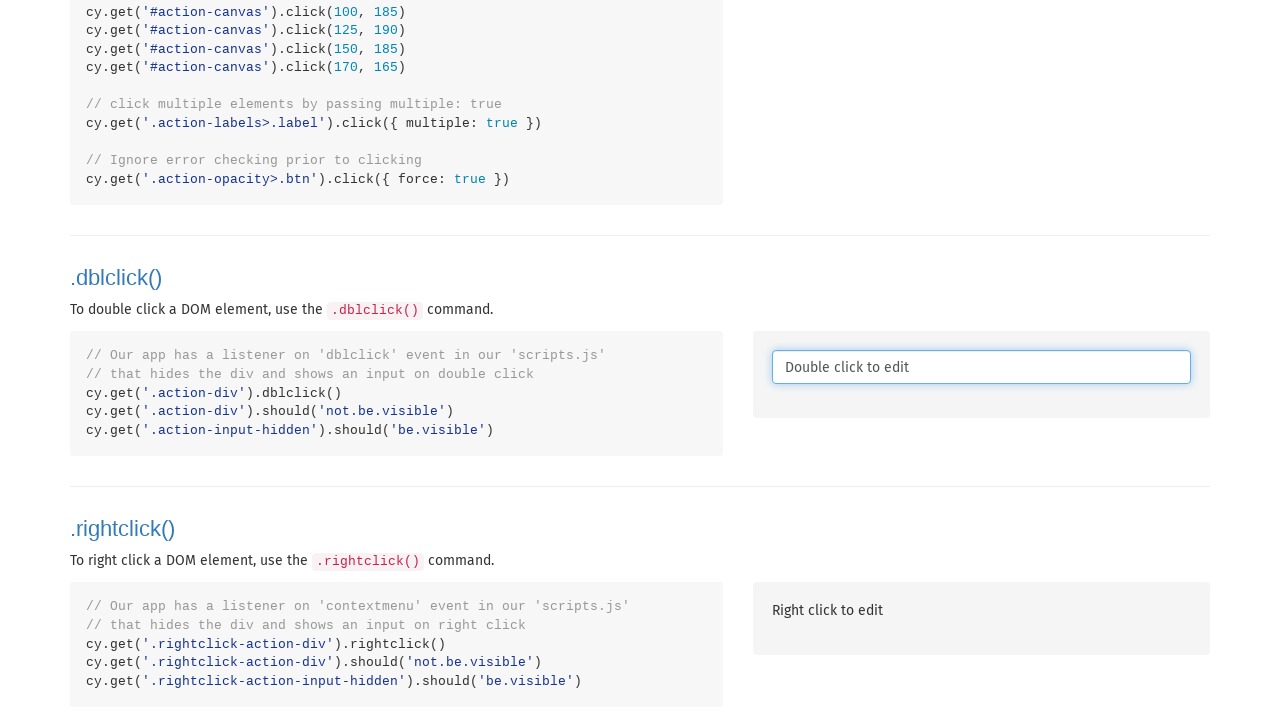